Tests dynamic control elements by clicking Remove button to make an element disappear, verifying "It's gone!" message, then clicking Add button and verifying "It's back!" message appears

Starting URL: https://the-internet.herokuapp.com/dynamic_controls

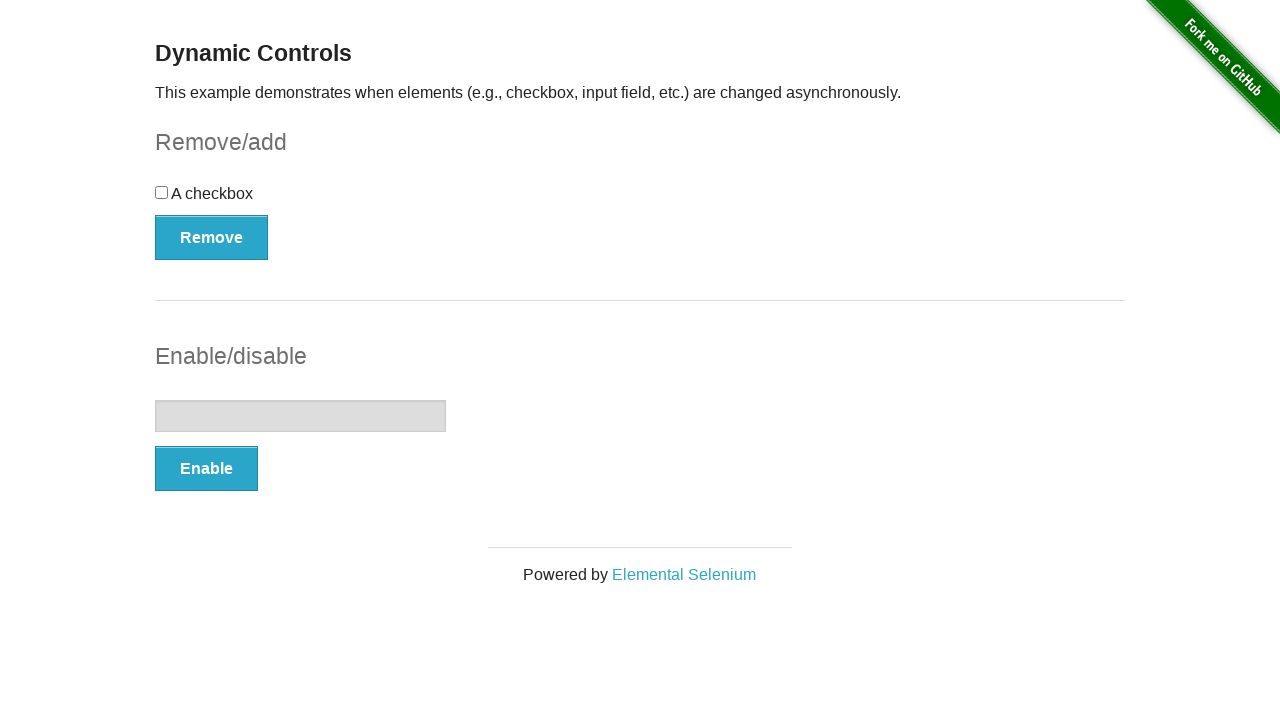

Clicked Remove button to make element disappear at (212, 237) on text='Remove'
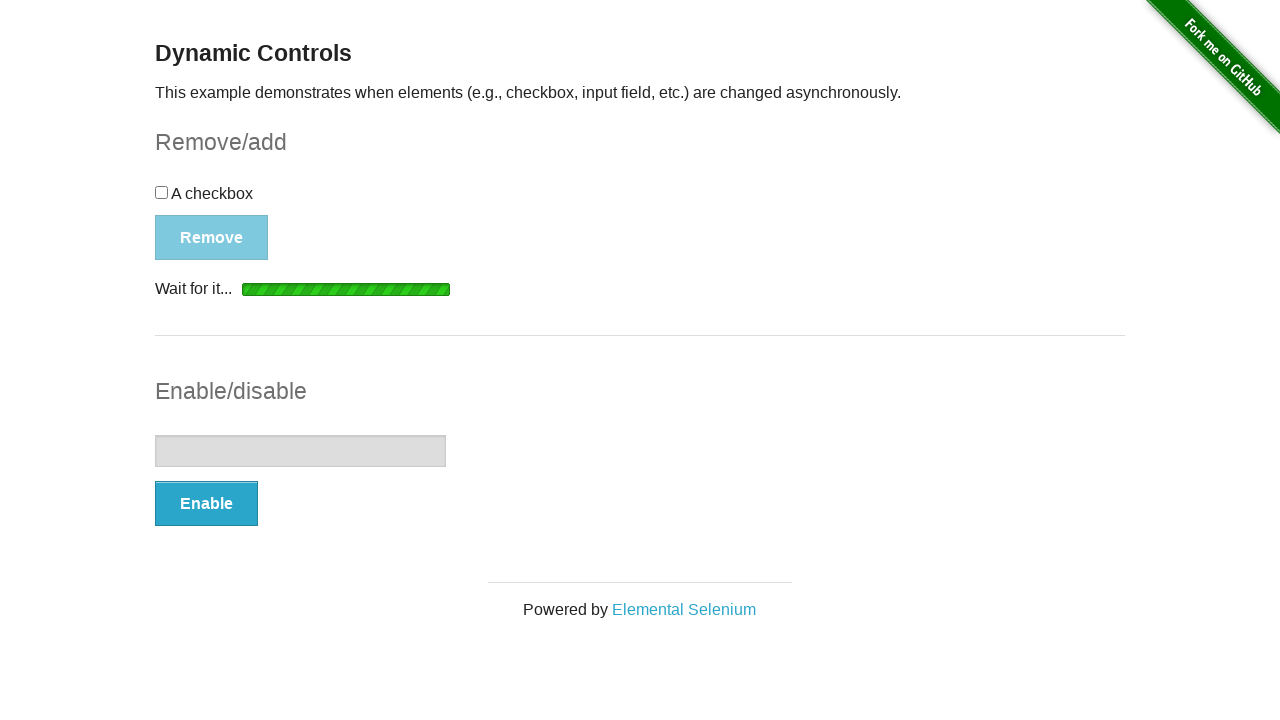

Verified "It's gone!" message appeared after removing element
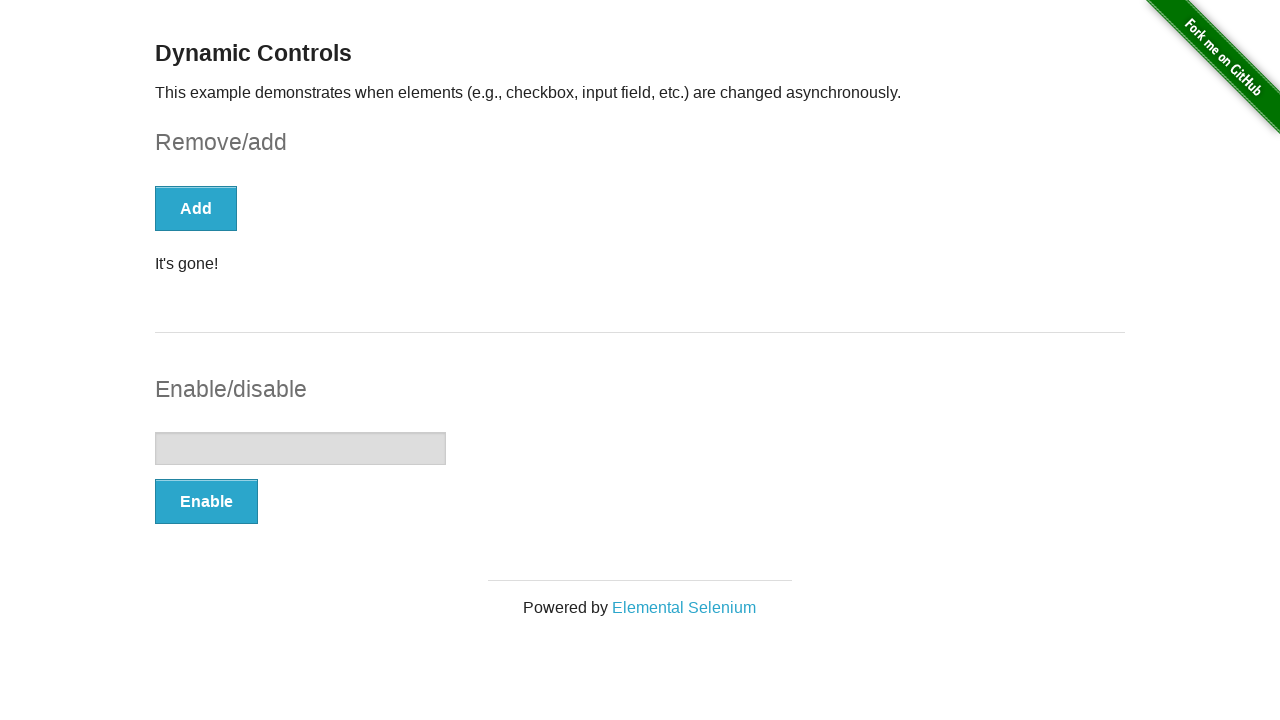

Clicked Add button to restore element at (196, 208) on text='Add'
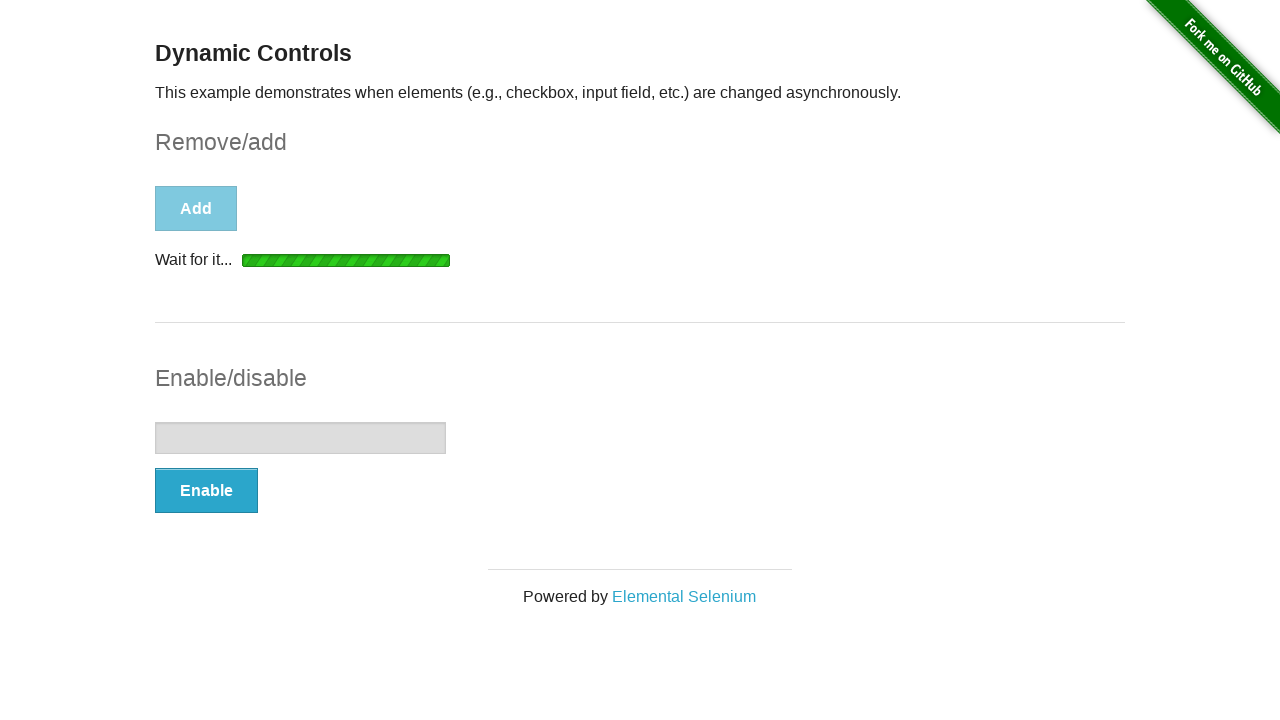

Verified "It's back!" message appeared after adding element
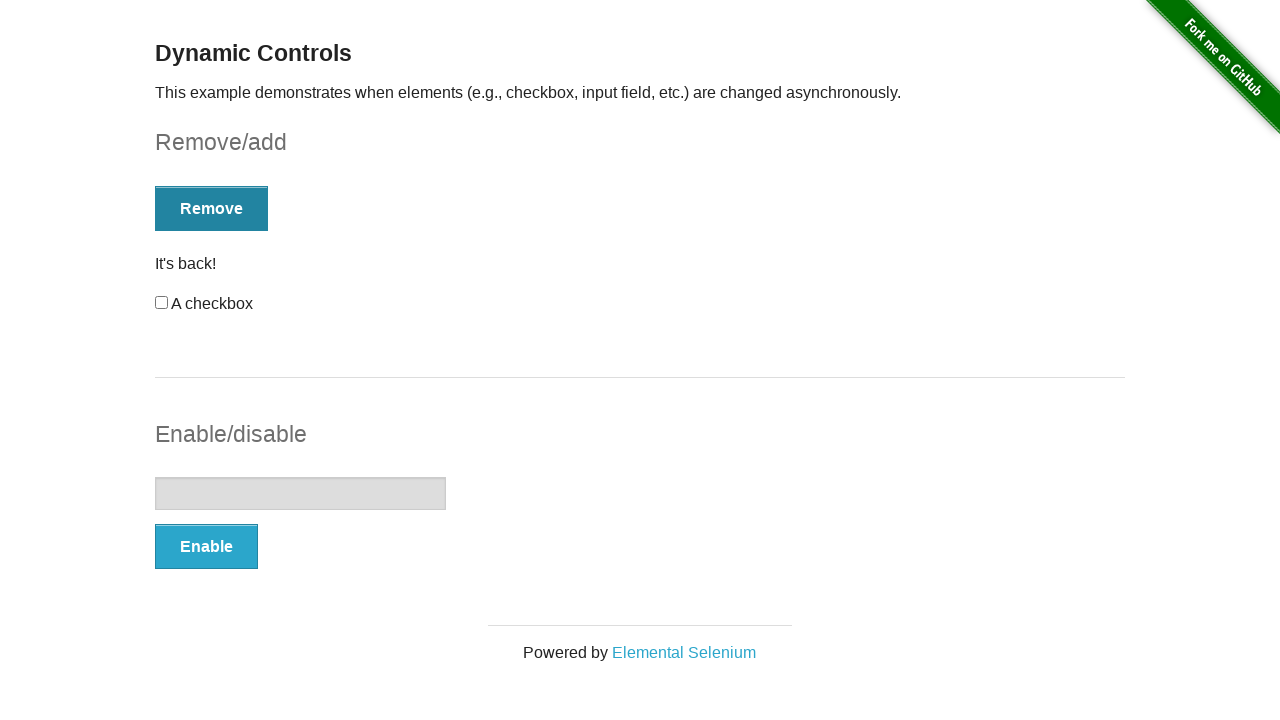

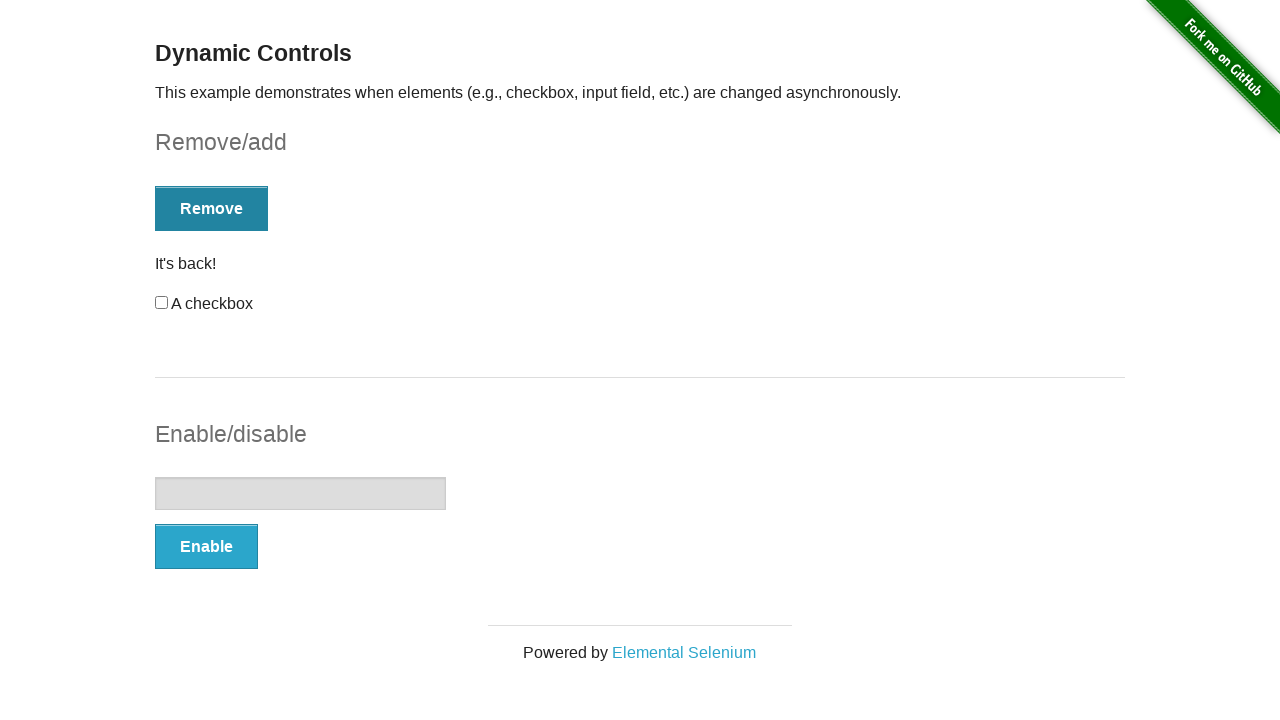